Adds the first product from the homepage to the cart by clicking on it, adding to cart, and handling the alert

Starting URL: https://www.demoblaze.com/

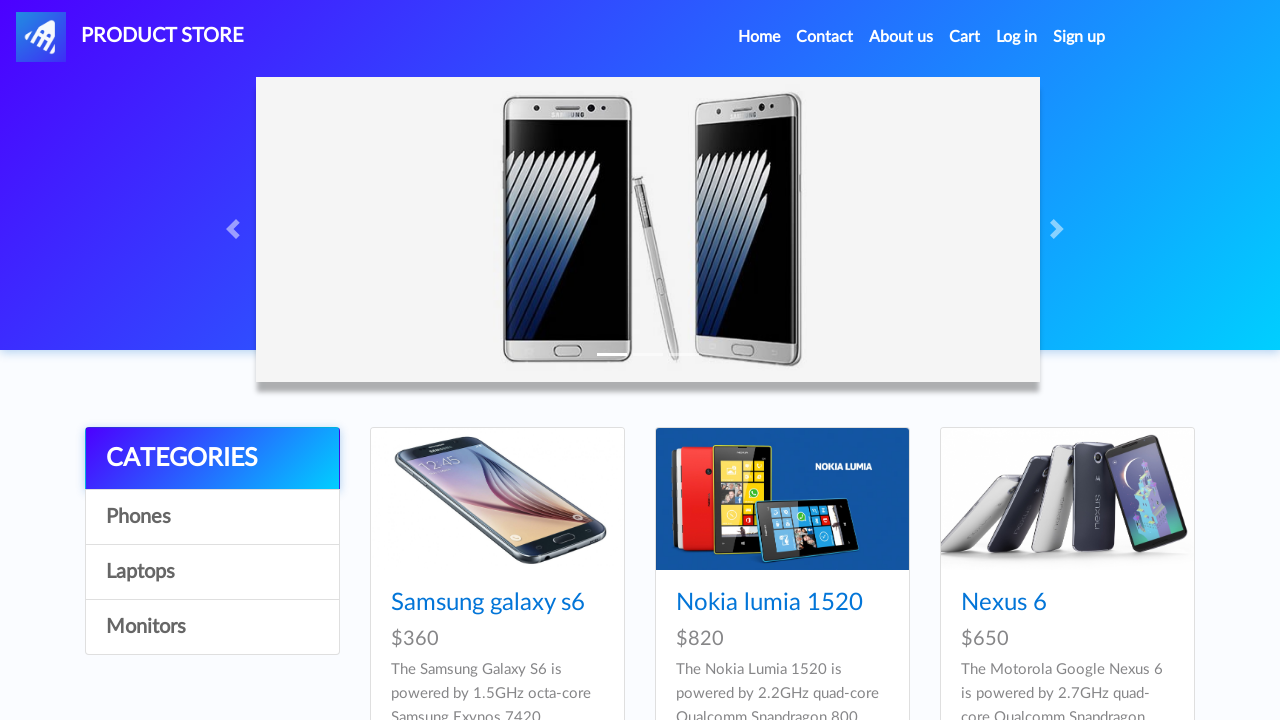

Clicked on the first product card from homepage at (497, 499) on div.card.h-100 a
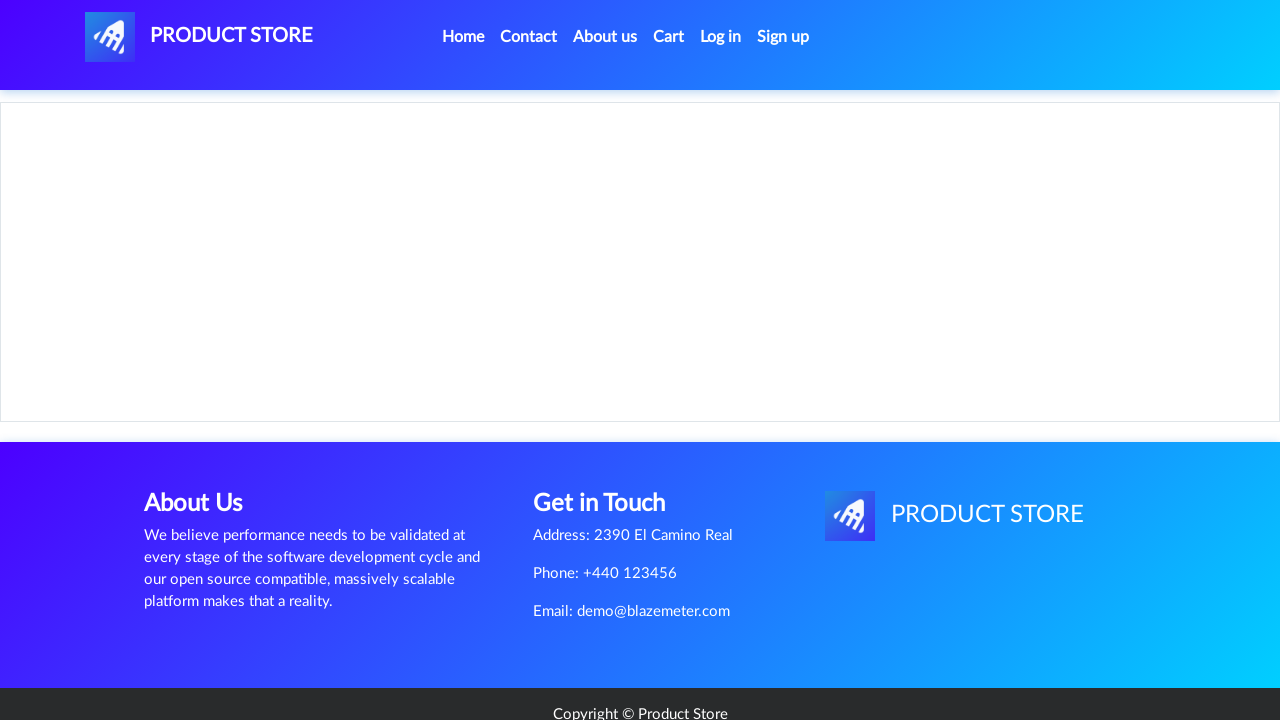

Clicked 'Add to cart' button at (610, 440) on xpath=//a[text()='Add to cart']
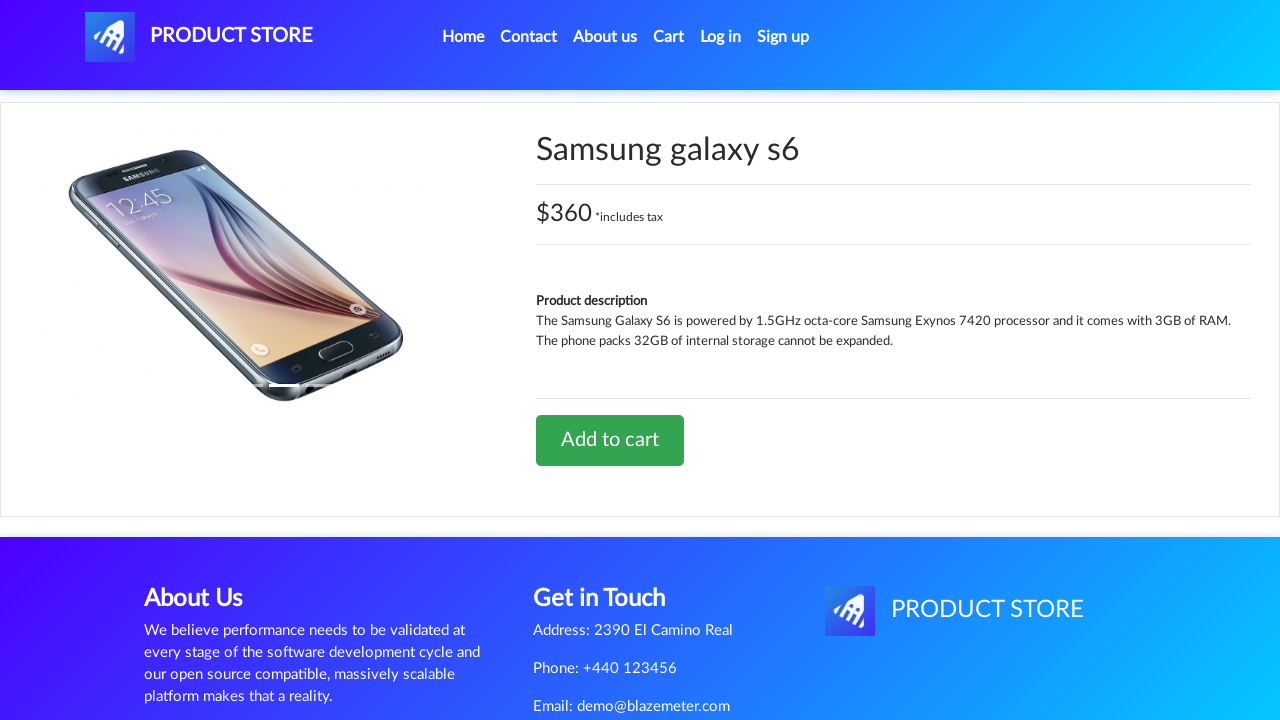

Set up alert handler to accept dialogs
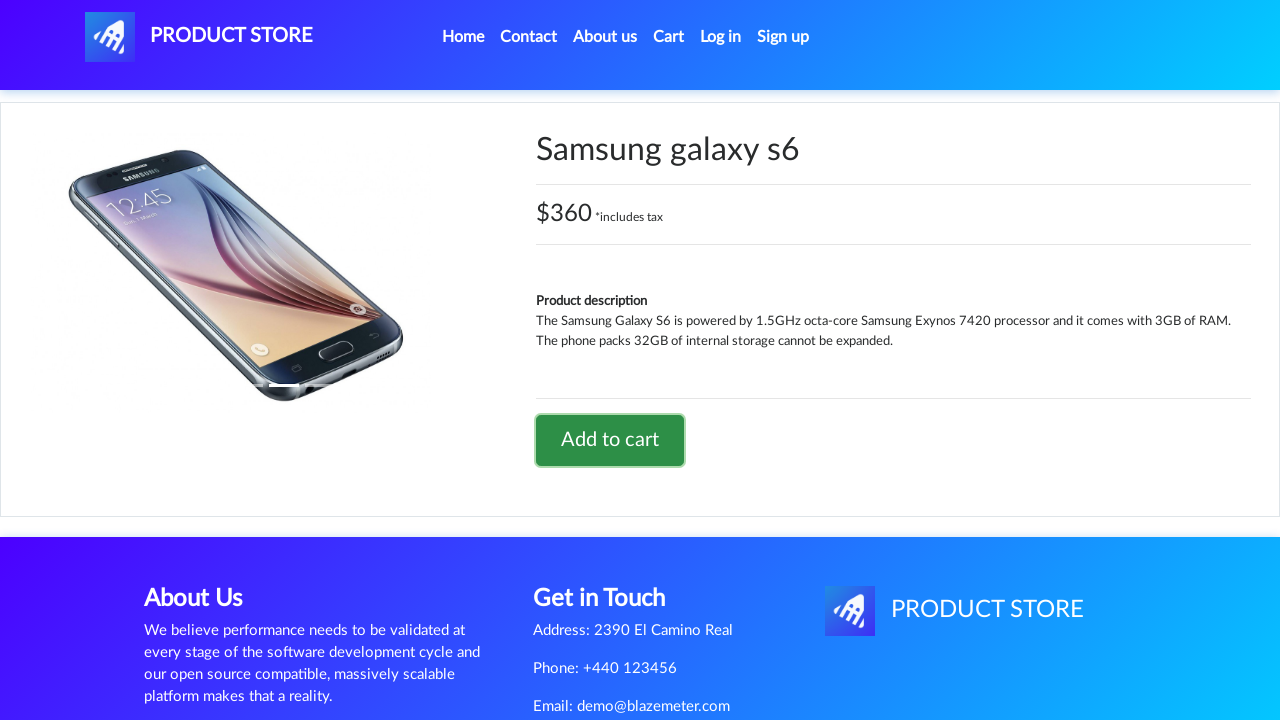

Waited for alert to appear and be handled
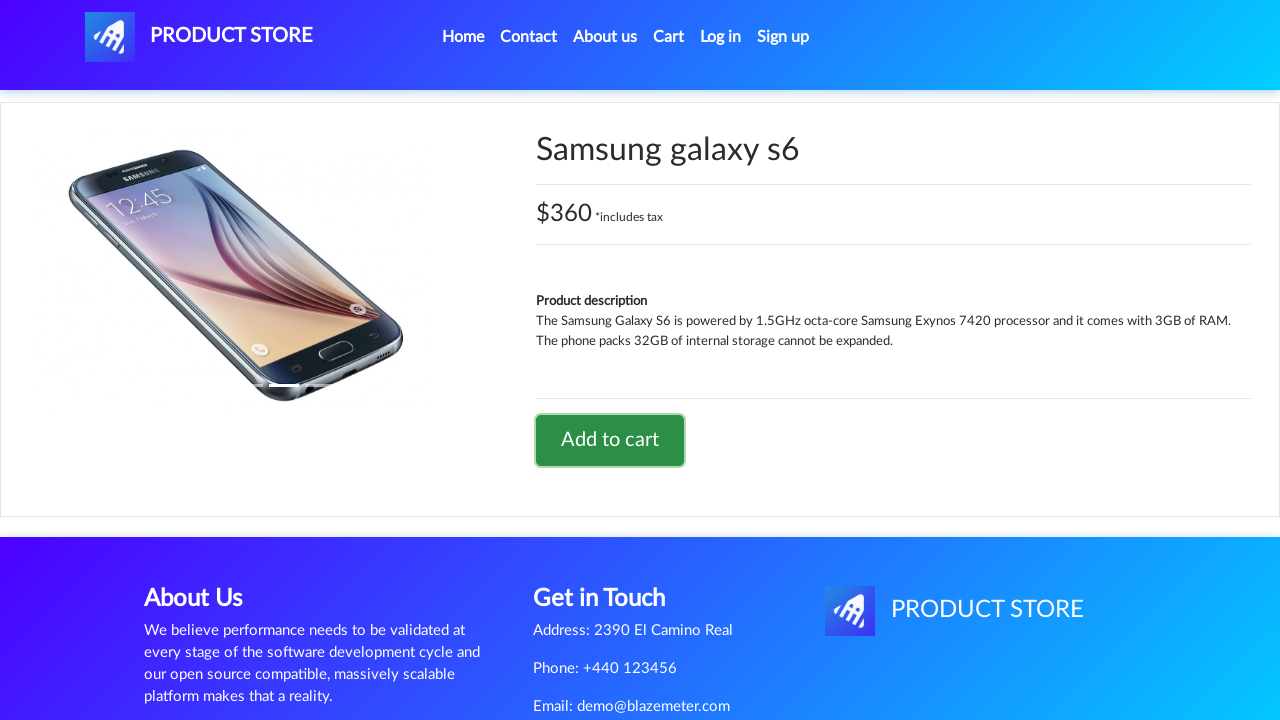

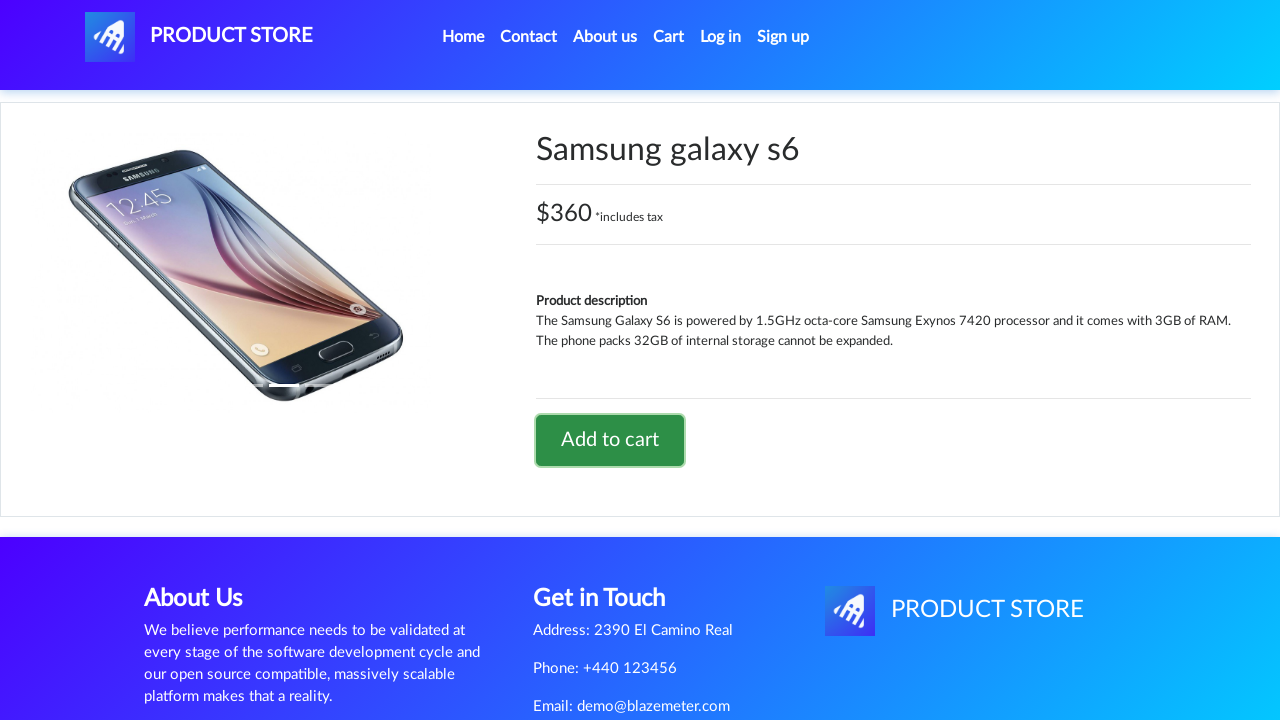